Tests hyperlinks on the W3Schools homepage by finding all anchor tags, clicking on each link, and navigating back to the original page after each click.

Starting URL: https://www.w3schools.com/

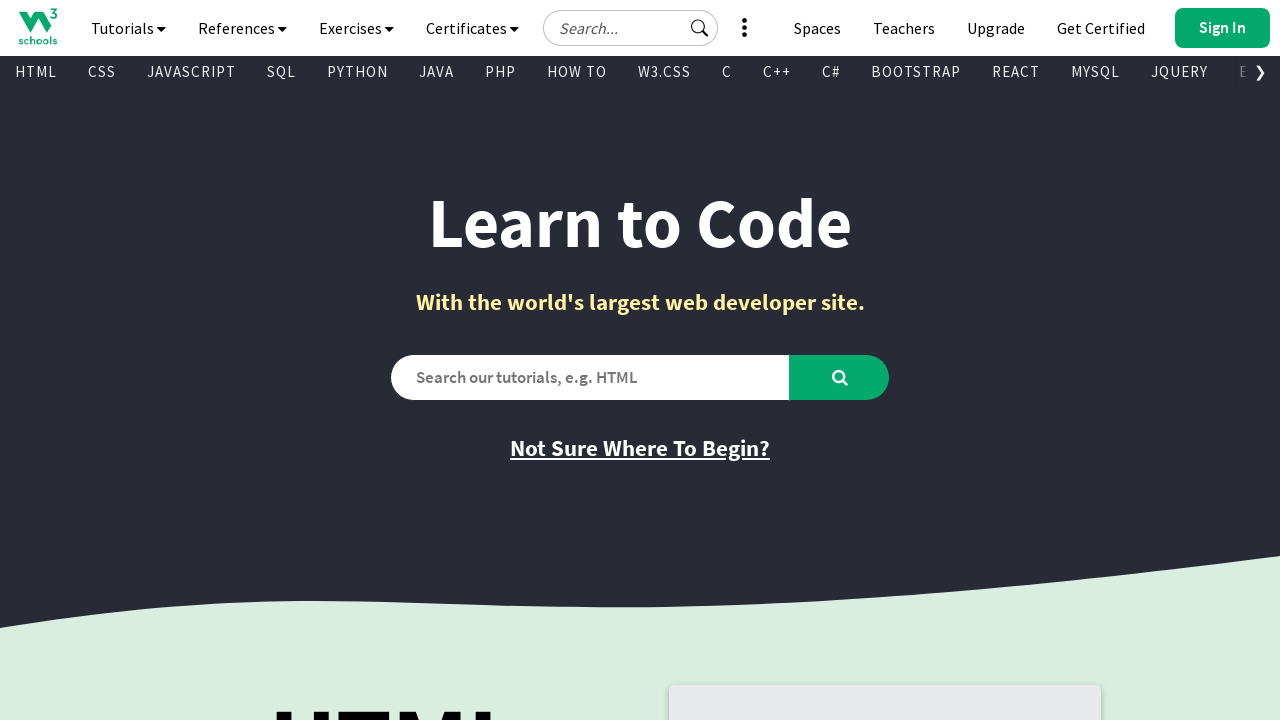

Waited for page to load (domcontentloaded)
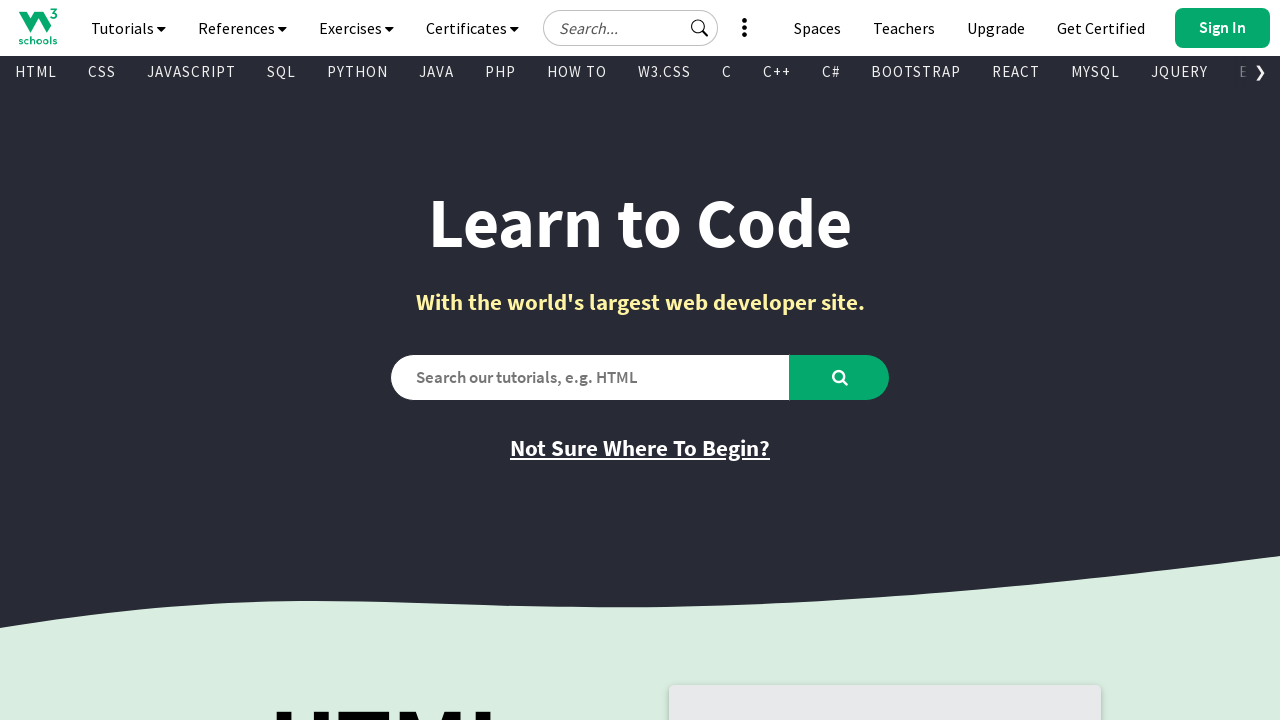

Located all anchor tags on W3Schools homepage
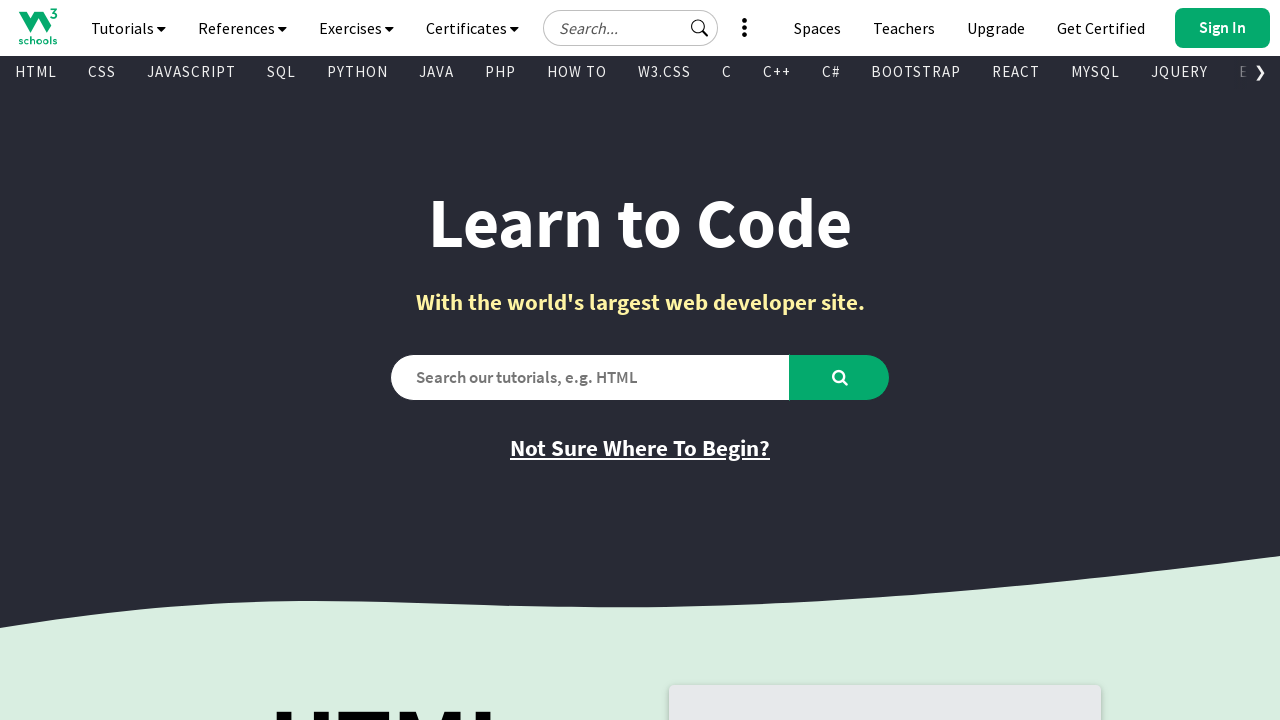

Found 797 total links on the page
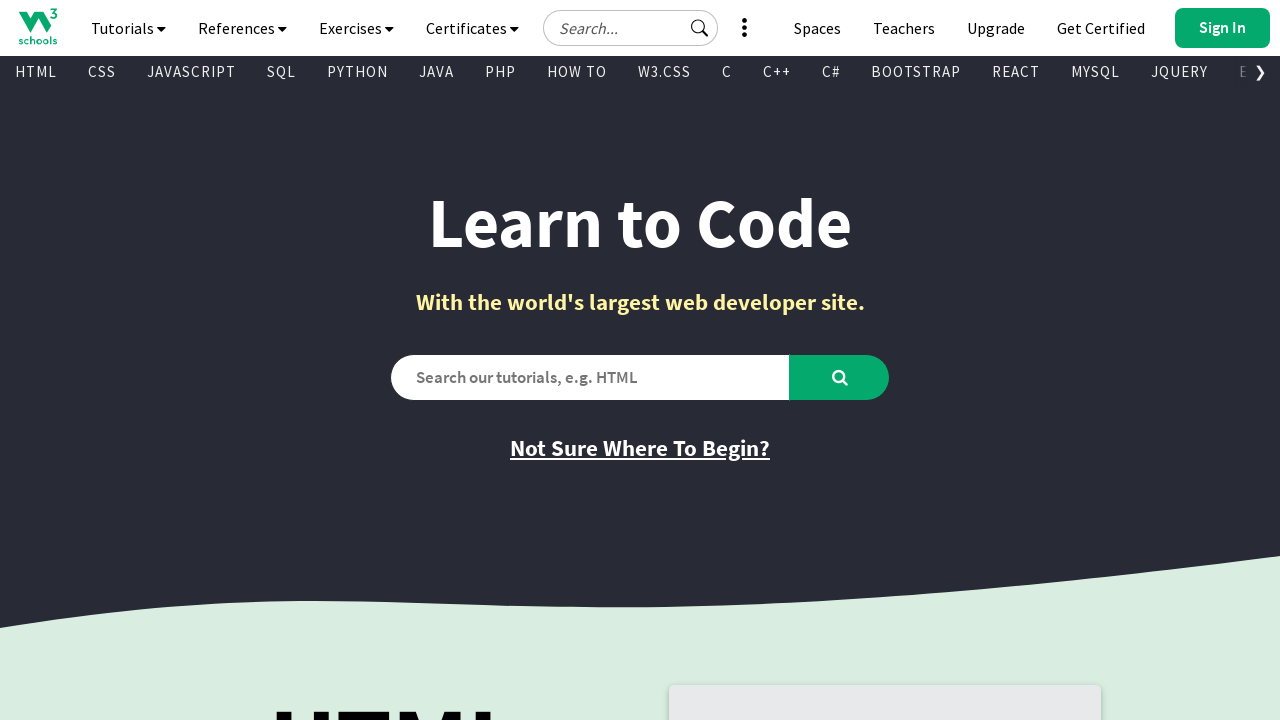

Set limit to test 20 links maximum
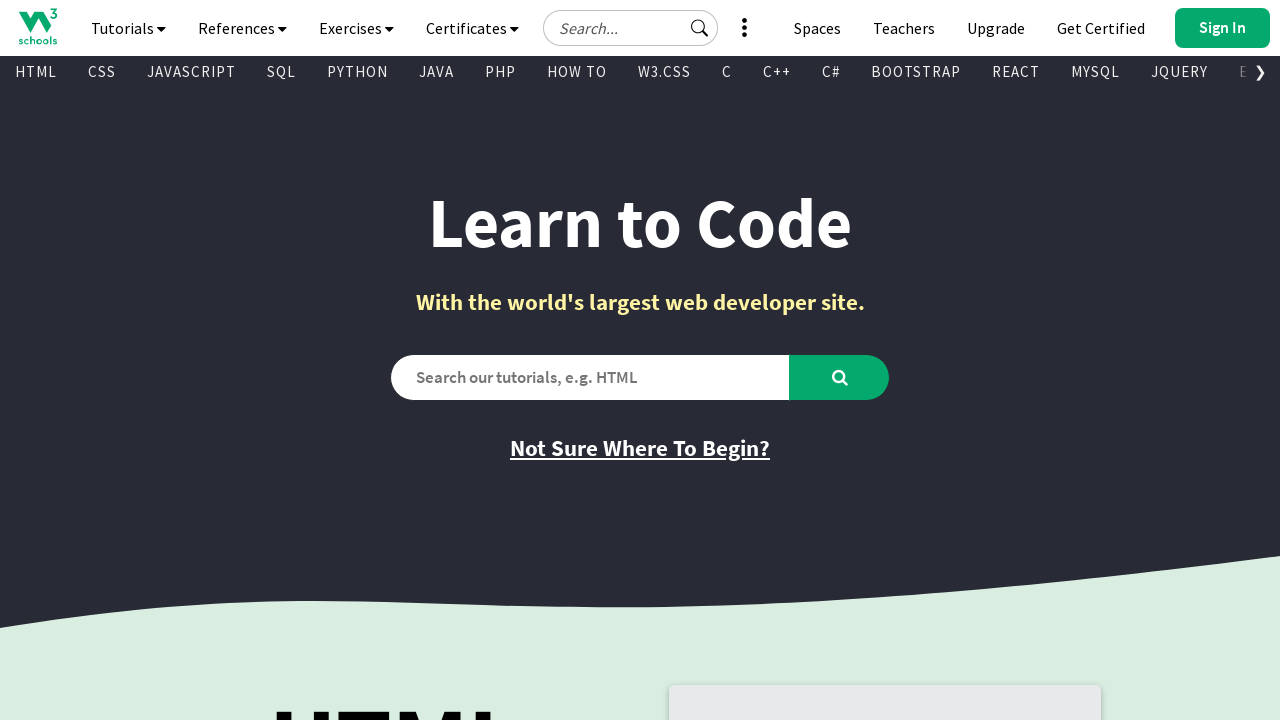

Re-fetched links from DOM (iteration 1)
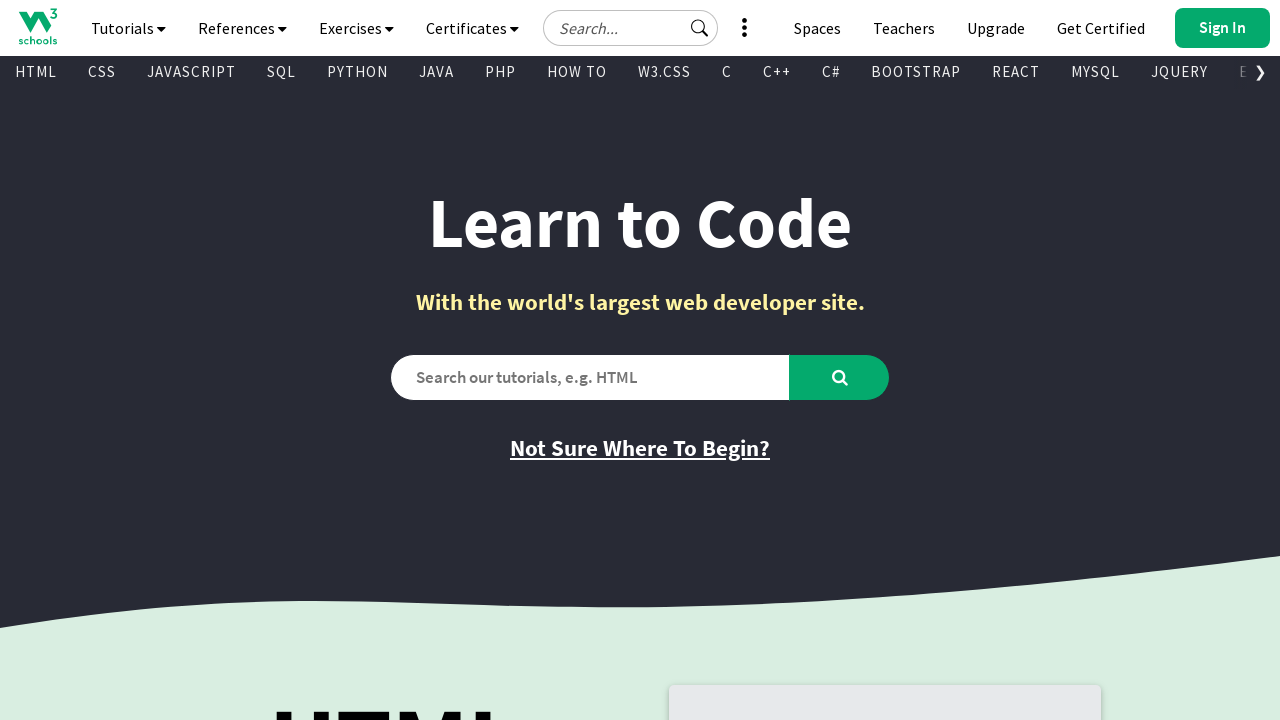

Clicked on link 1 at (38, 26) on a >> nth=0
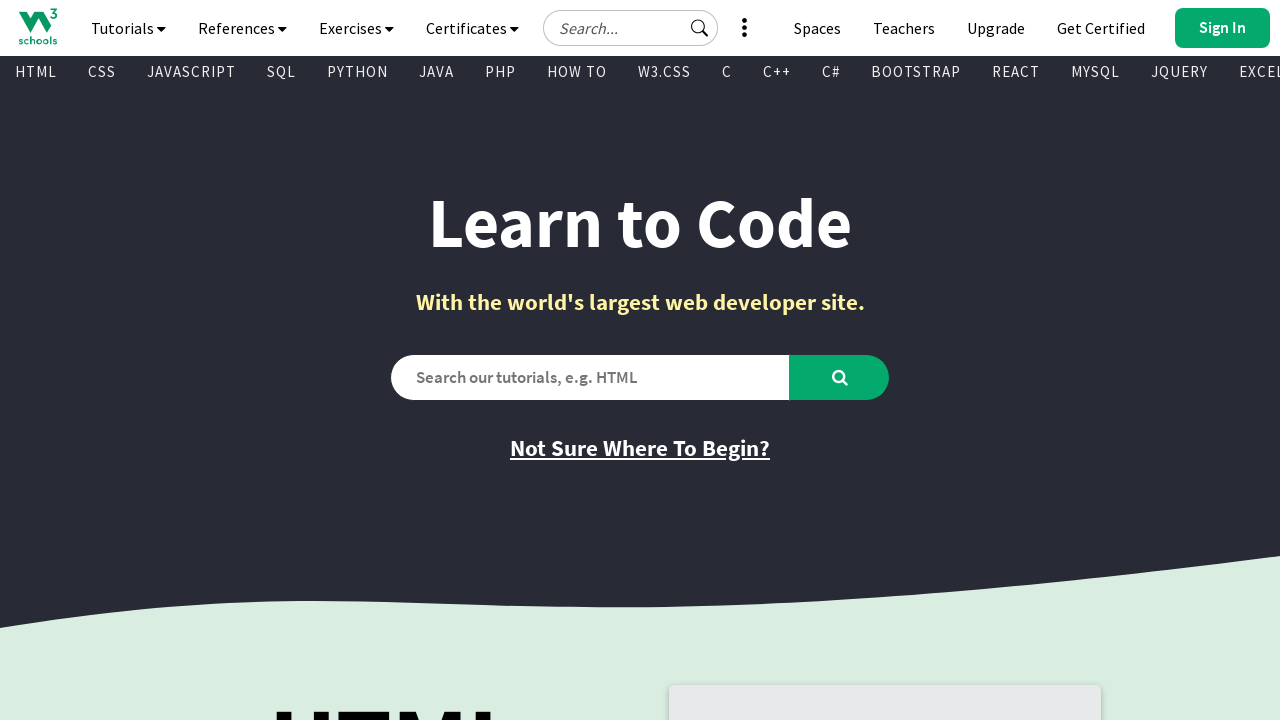

Waited for page to load after clicking link 1
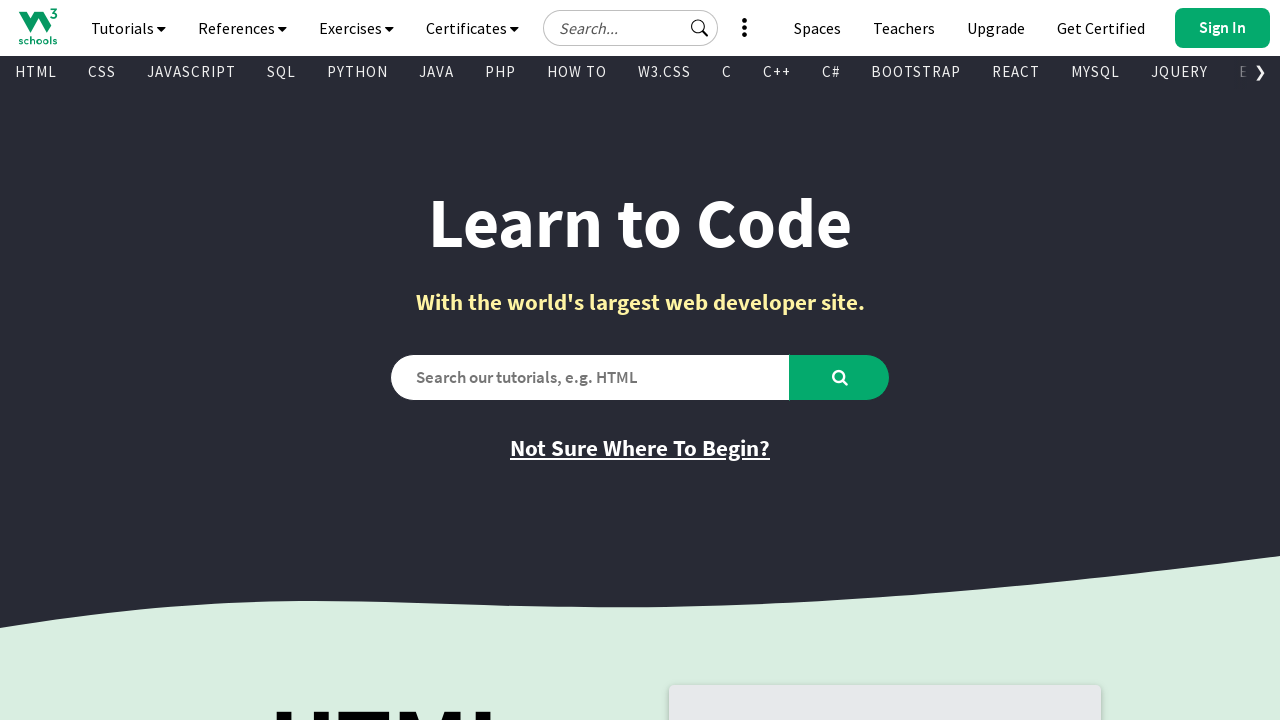

Navigated back to W3Schools homepage
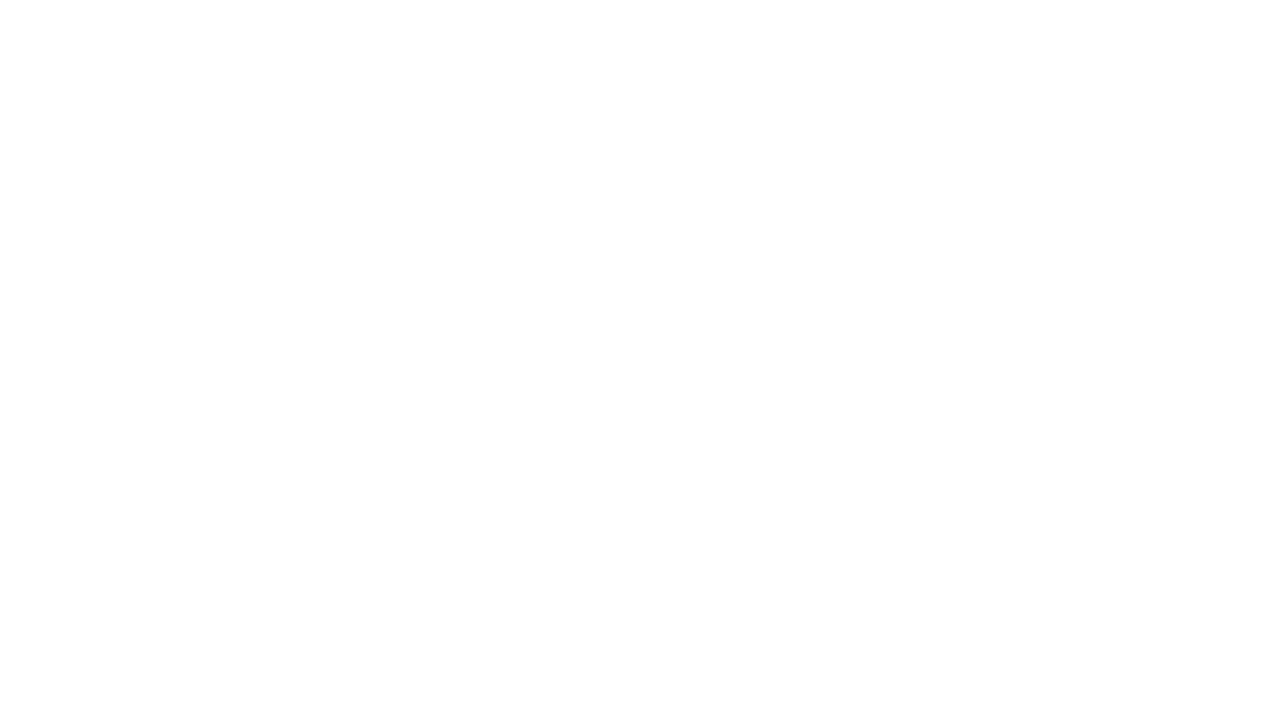

Waited for homepage to fully load
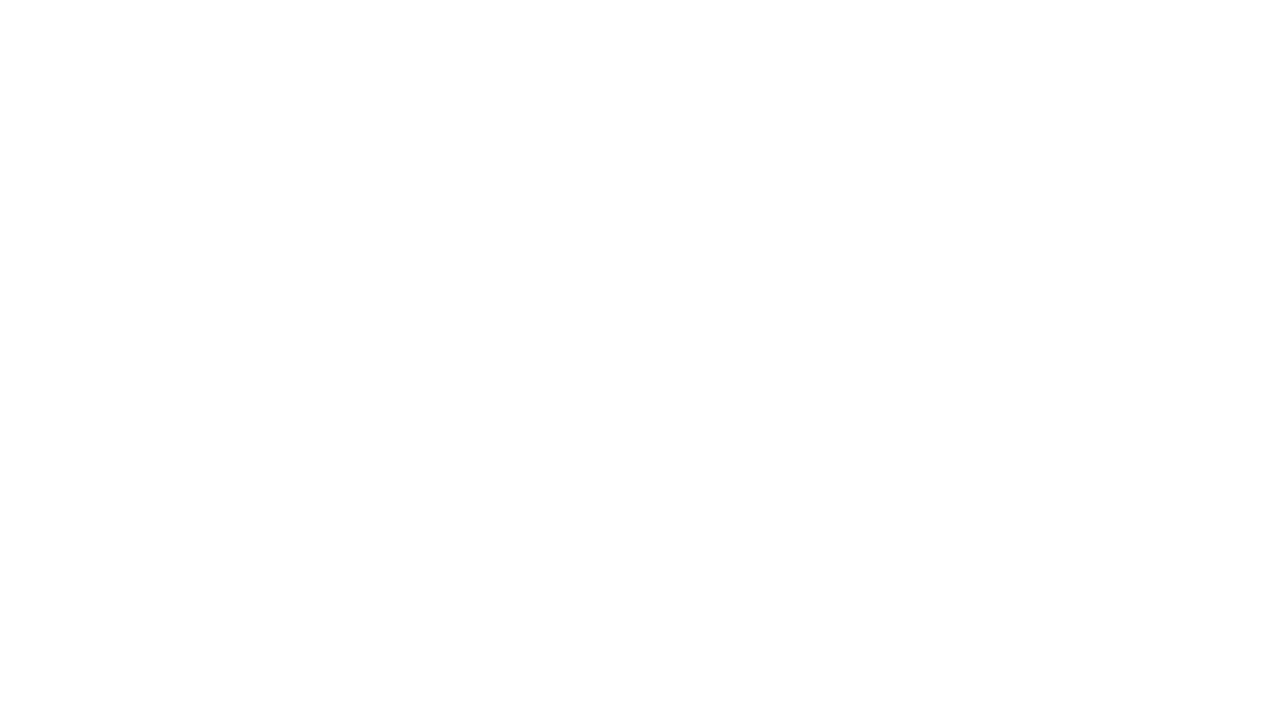

Re-fetched links from DOM (iteration 2)
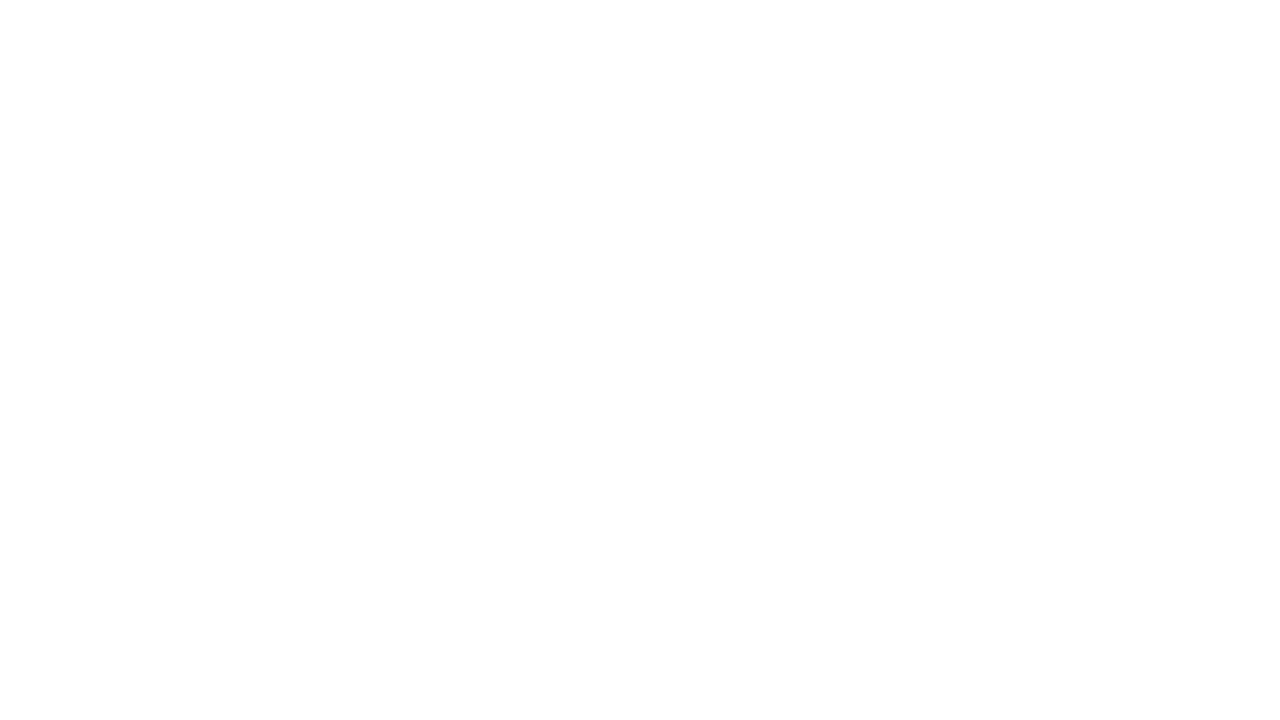

Re-fetched links from DOM (iteration 3)
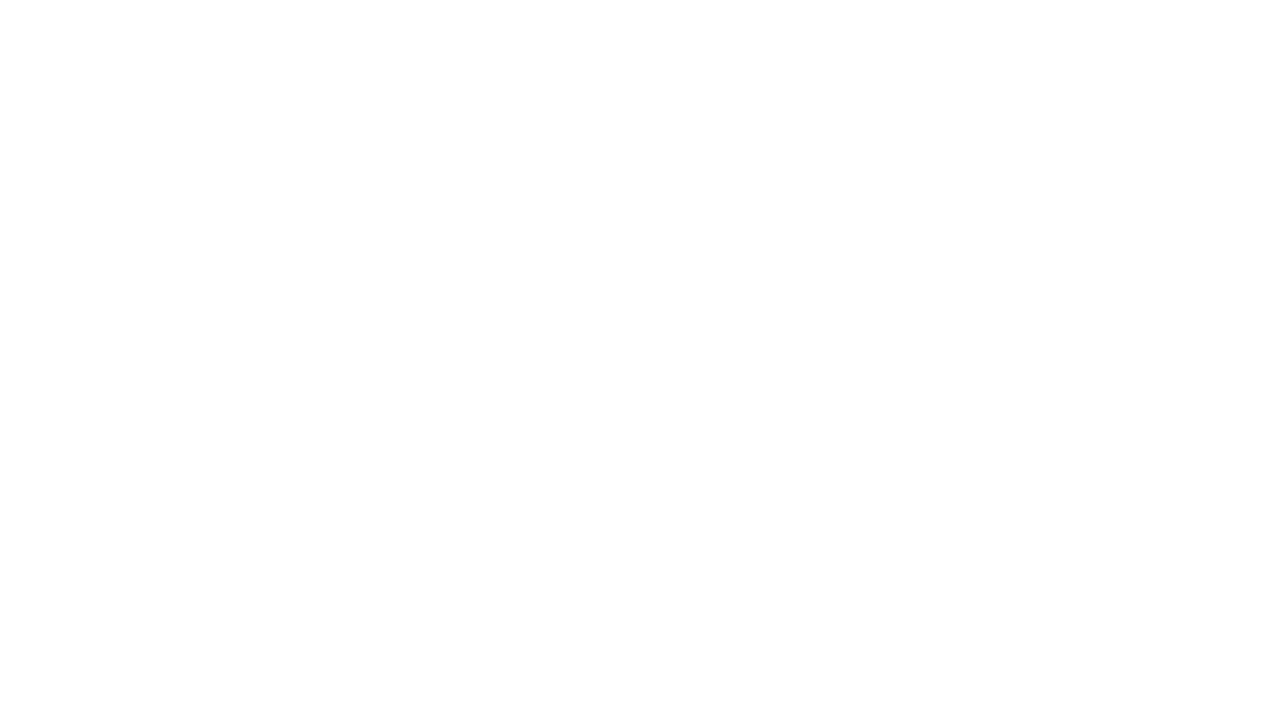

Re-fetched links from DOM (iteration 4)
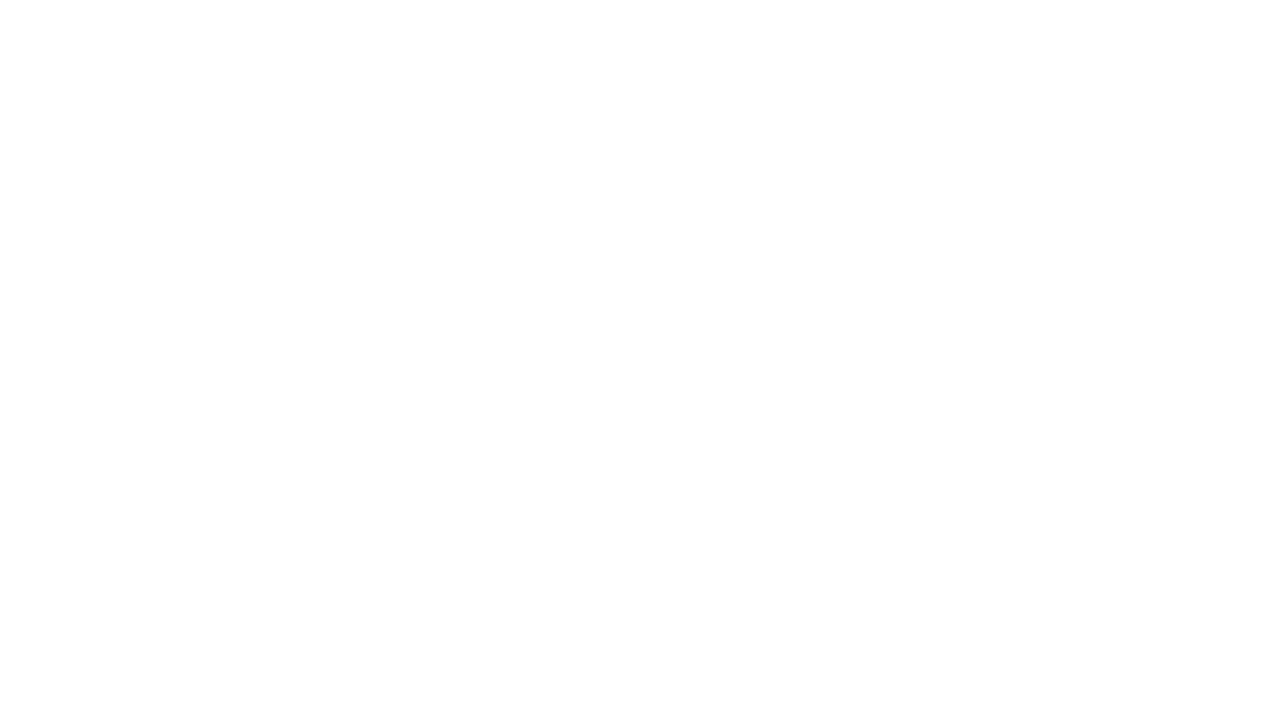

Re-fetched links from DOM (iteration 5)
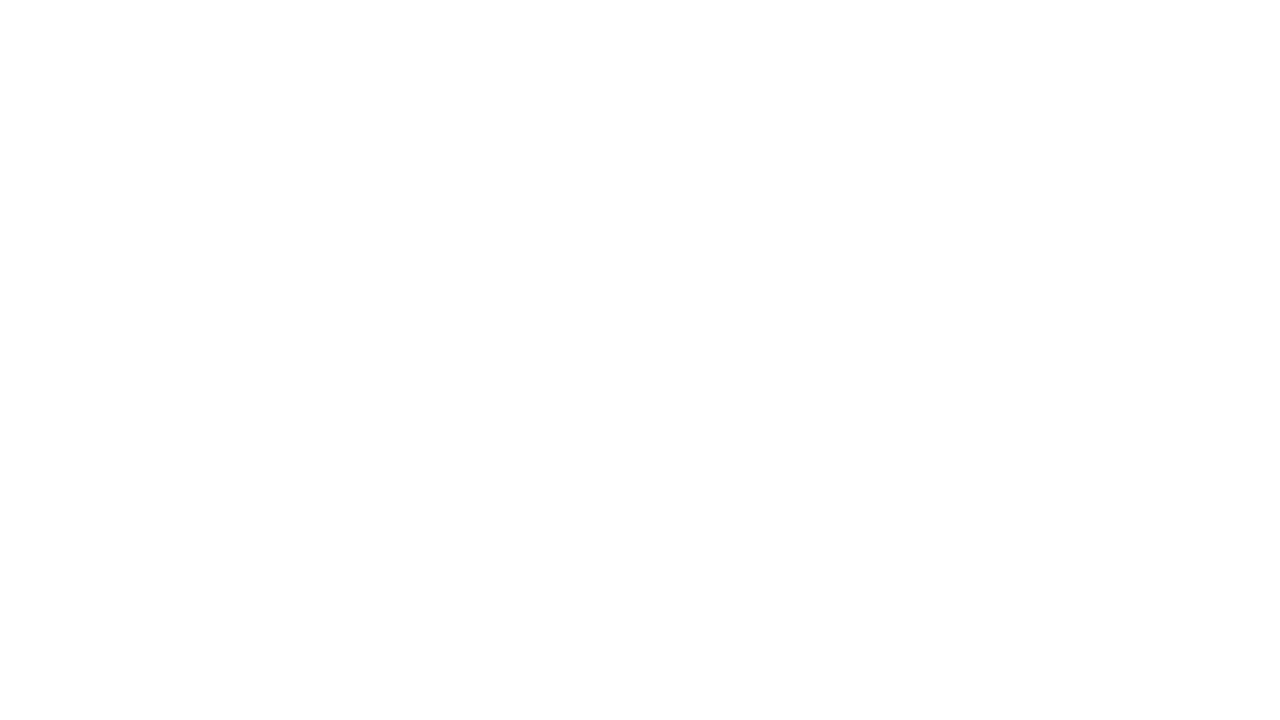

Re-fetched links from DOM (iteration 6)
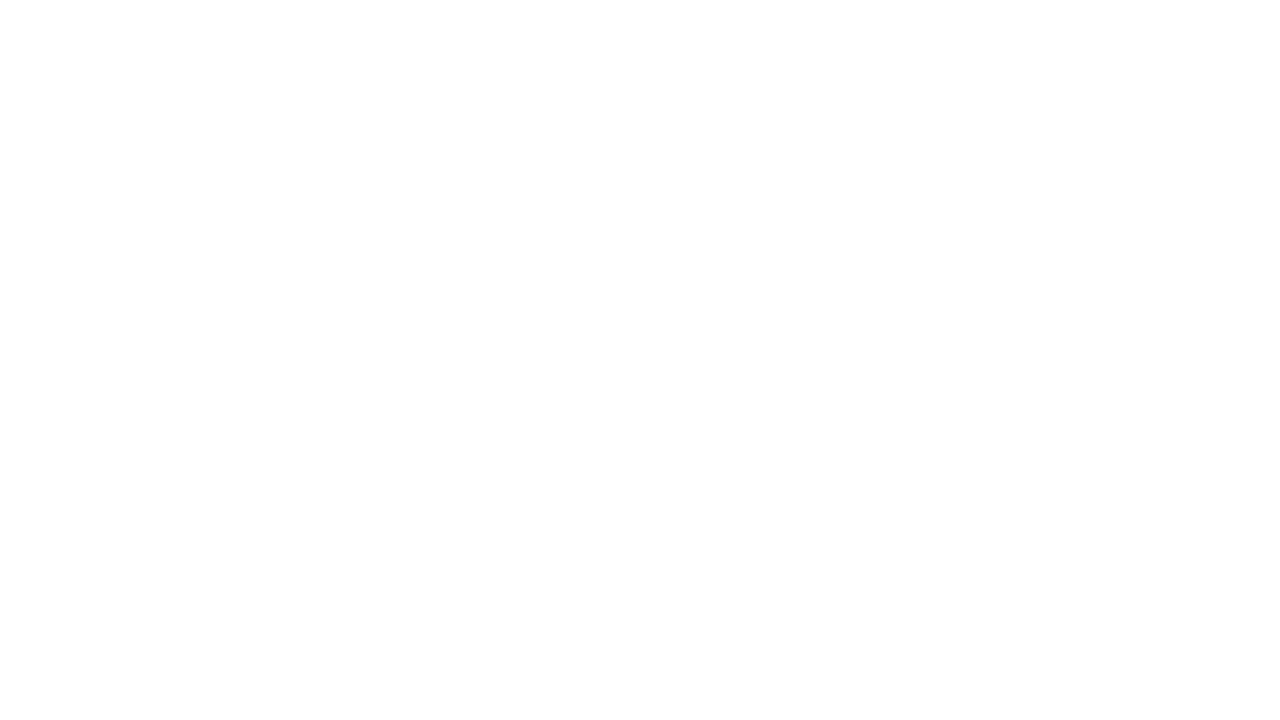

Re-fetched links from DOM (iteration 7)
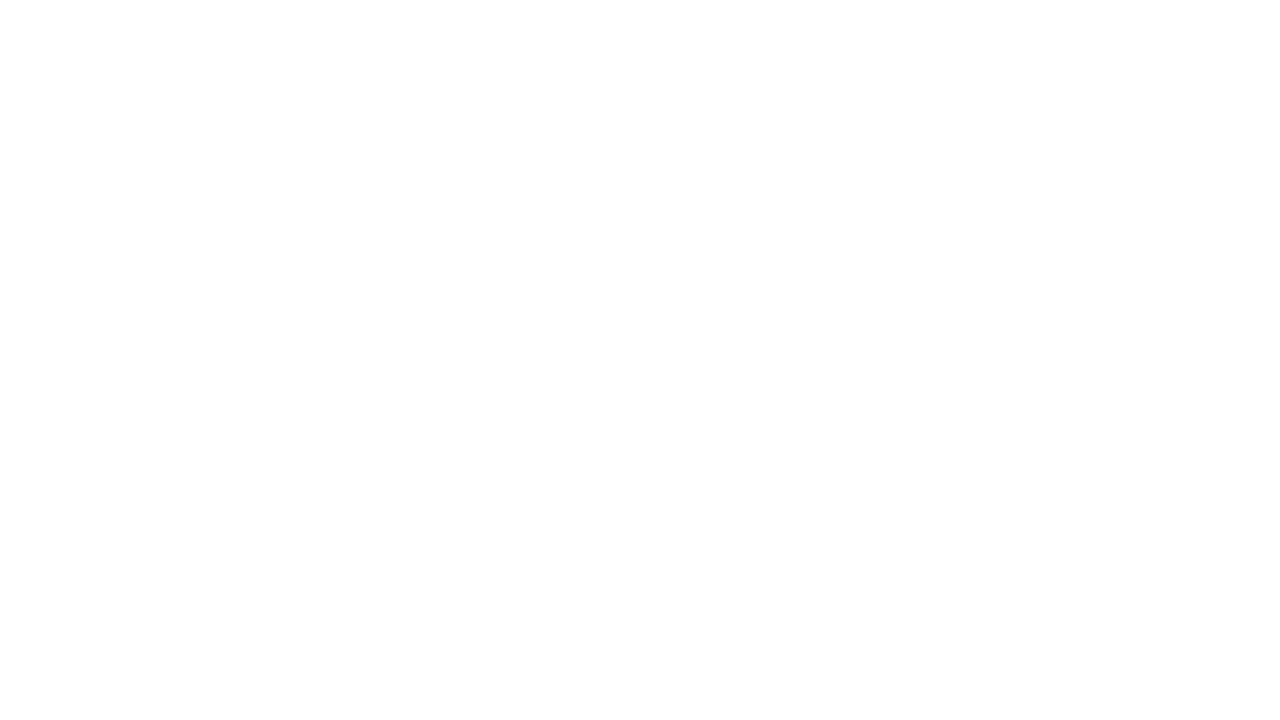

Re-fetched links from DOM (iteration 8)
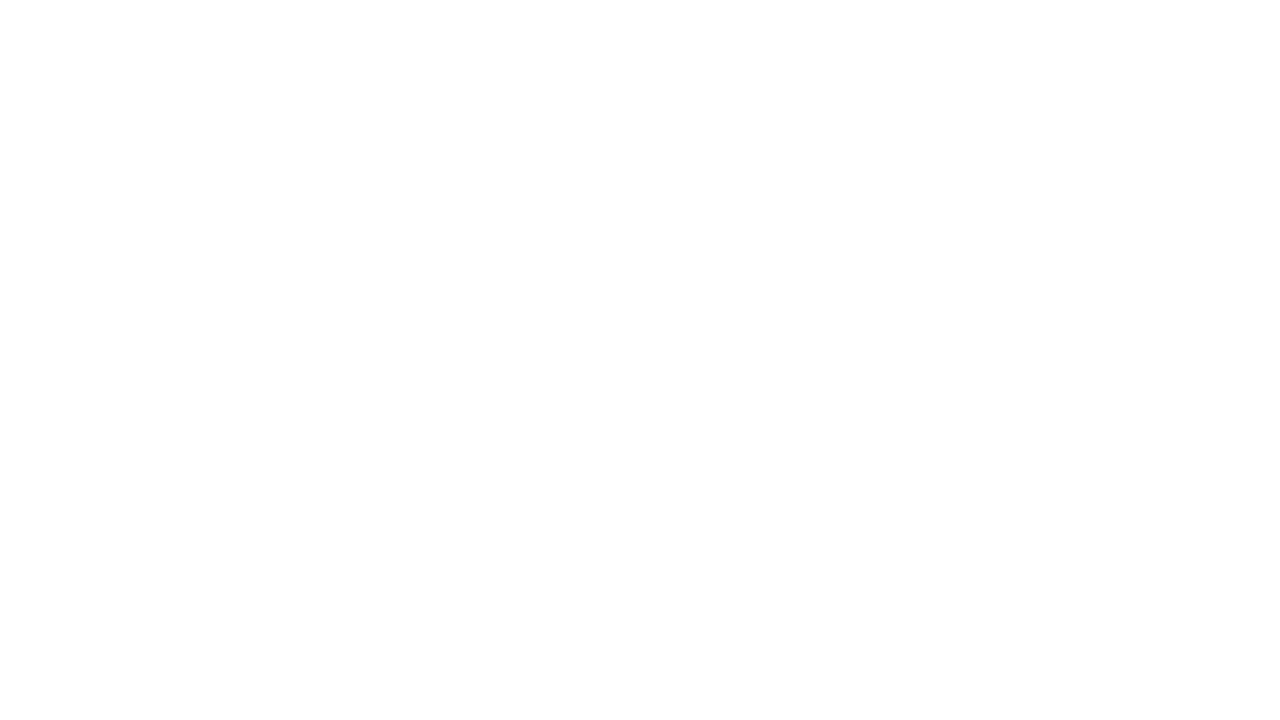

Re-fetched links from DOM (iteration 9)
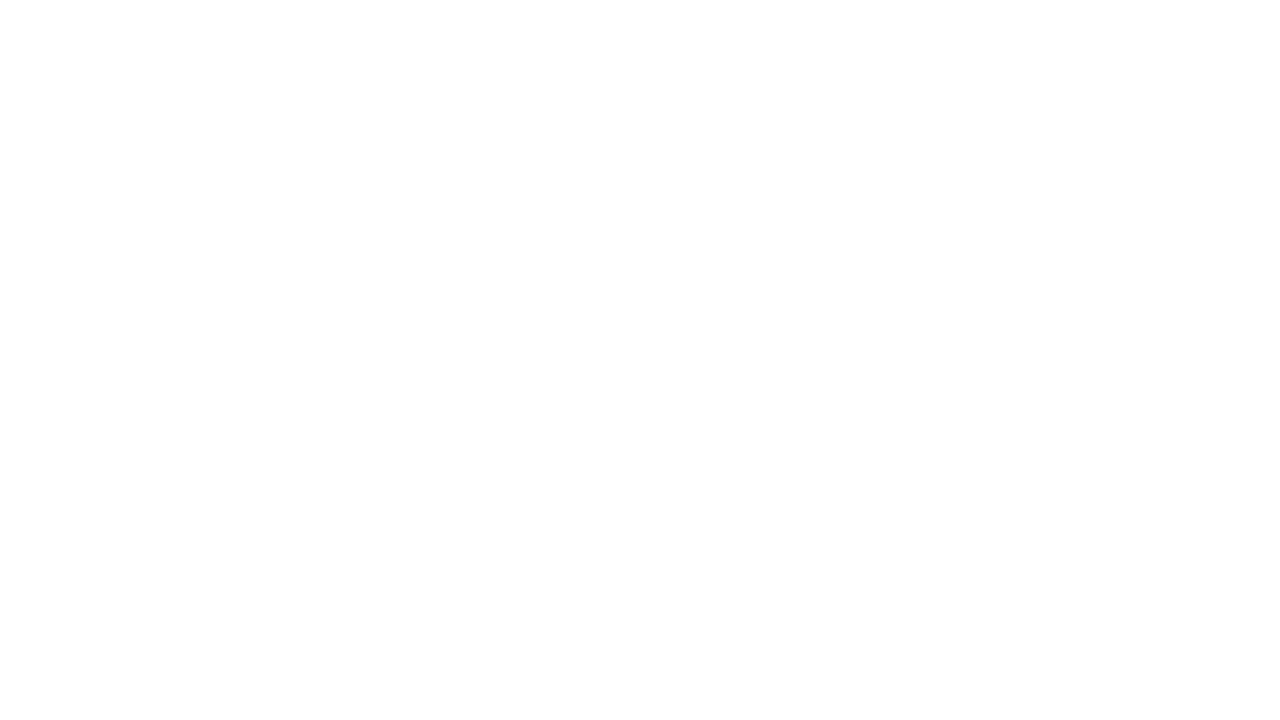

Re-fetched links from DOM (iteration 10)
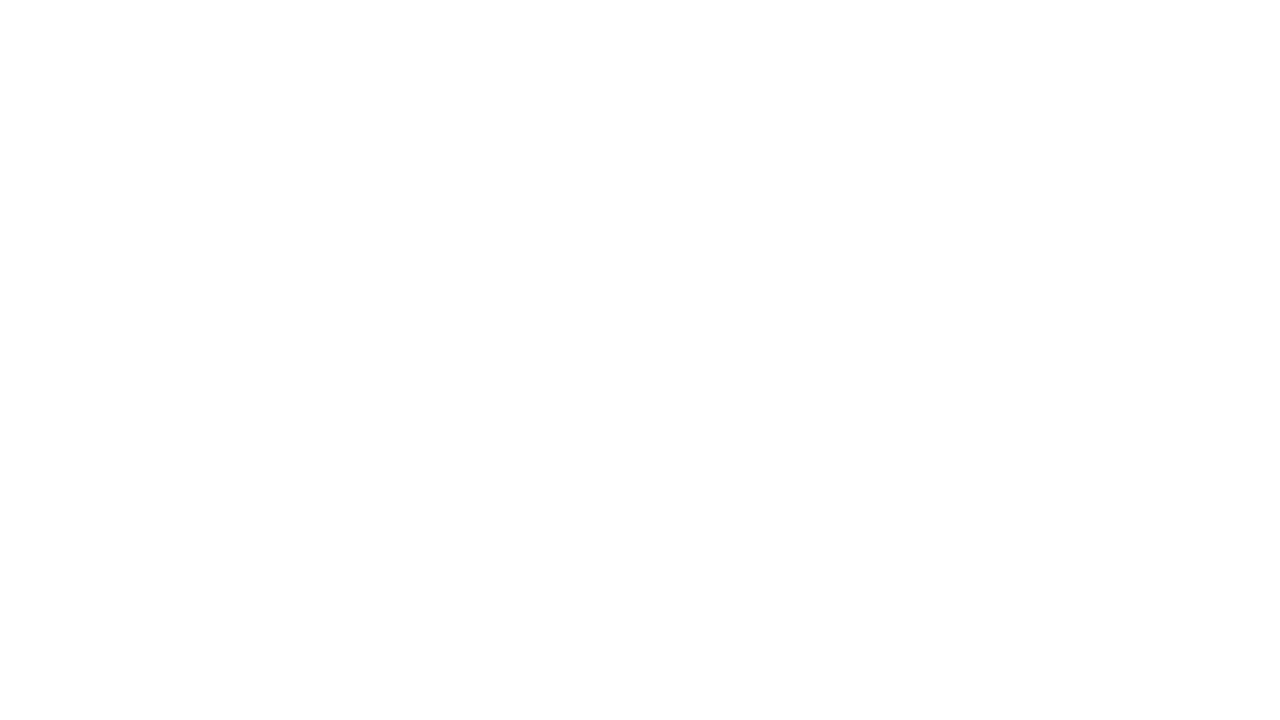

Re-fetched links from DOM (iteration 11)
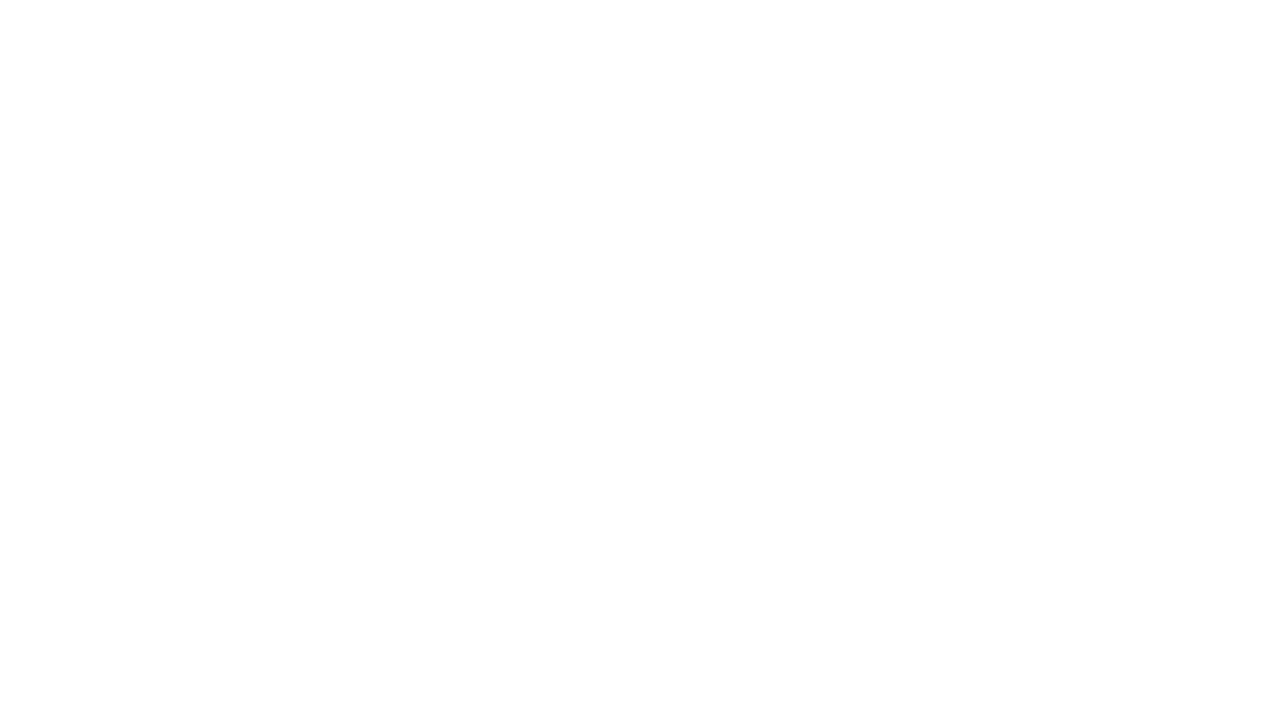

Re-fetched links from DOM (iteration 12)
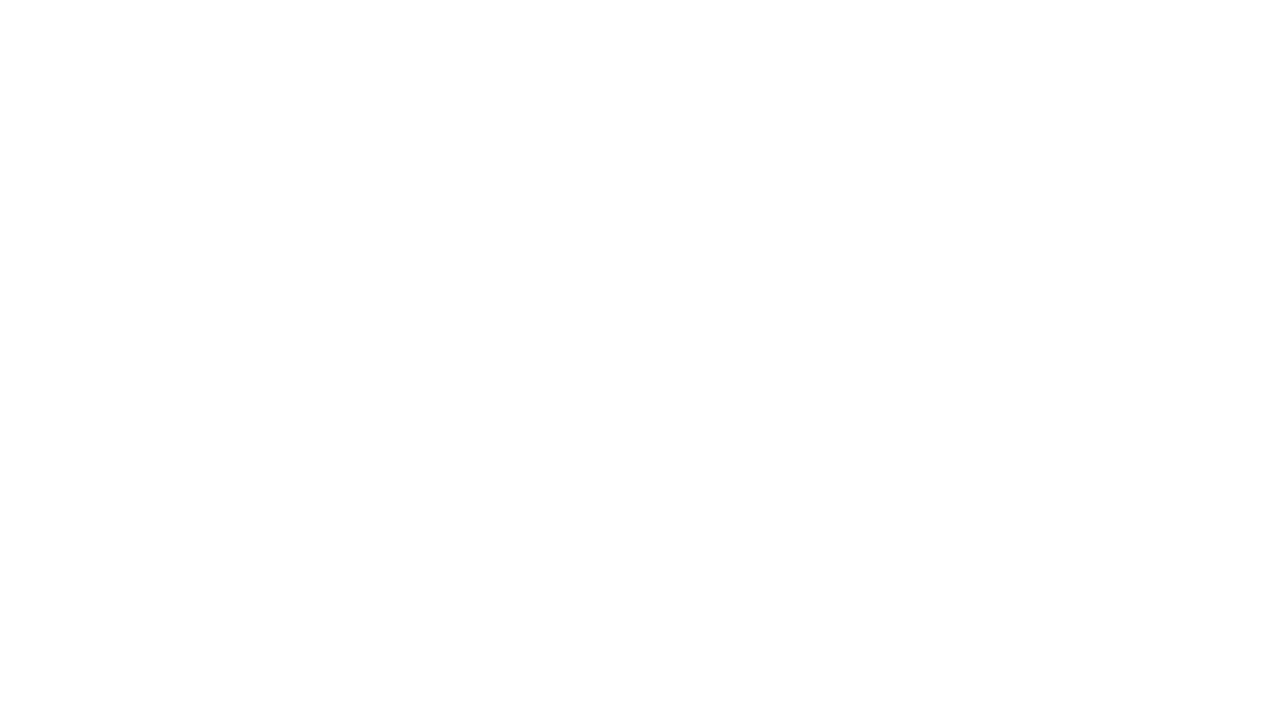

Re-fetched links from DOM (iteration 13)
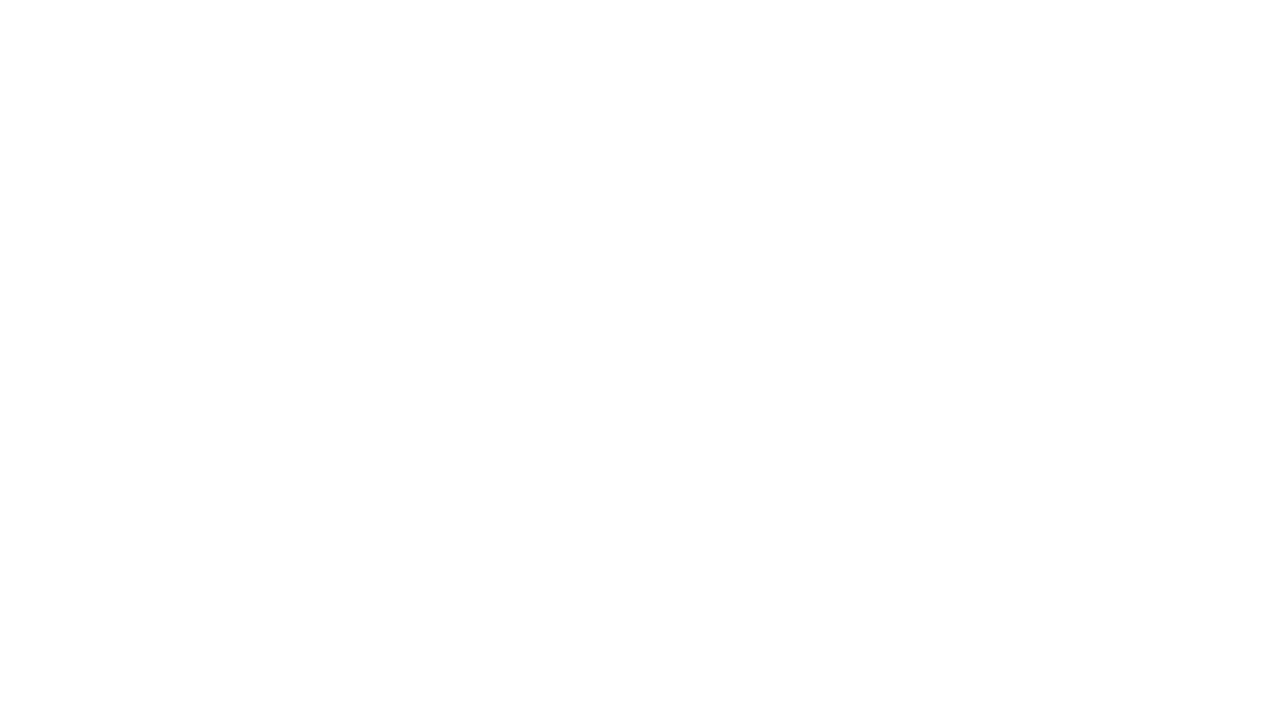

Re-fetched links from DOM (iteration 14)
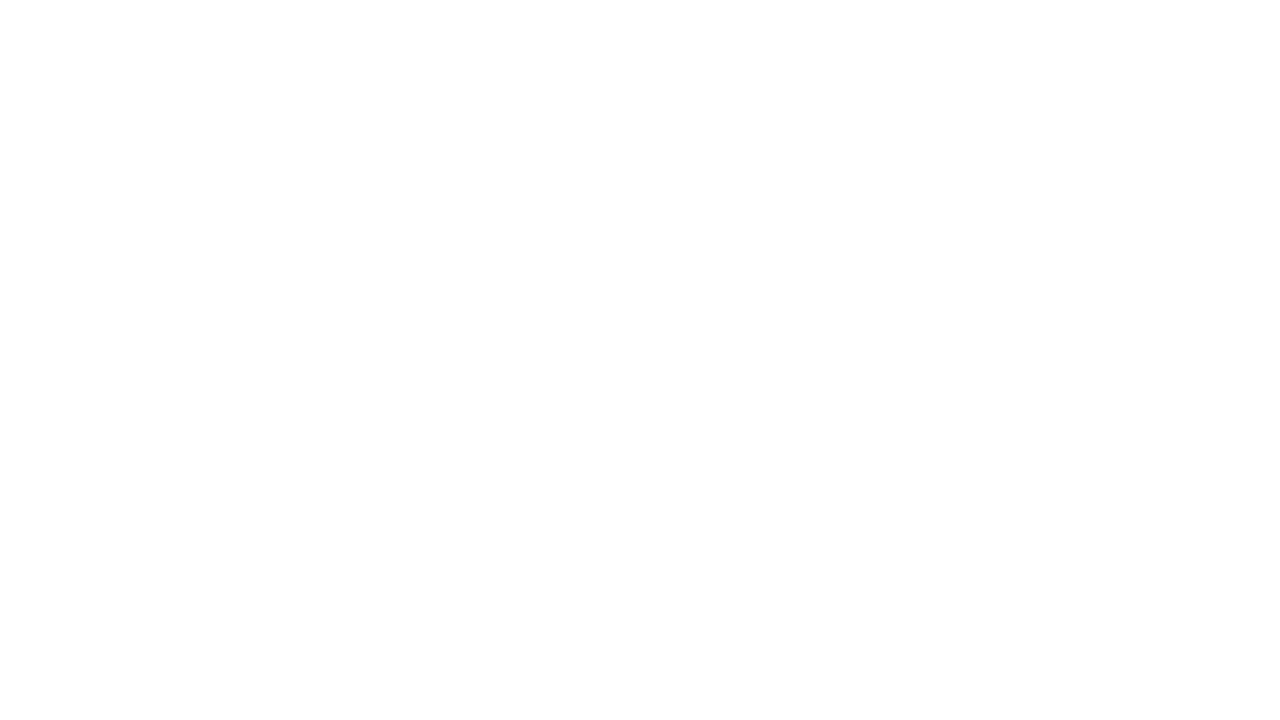

Re-fetched links from DOM (iteration 15)
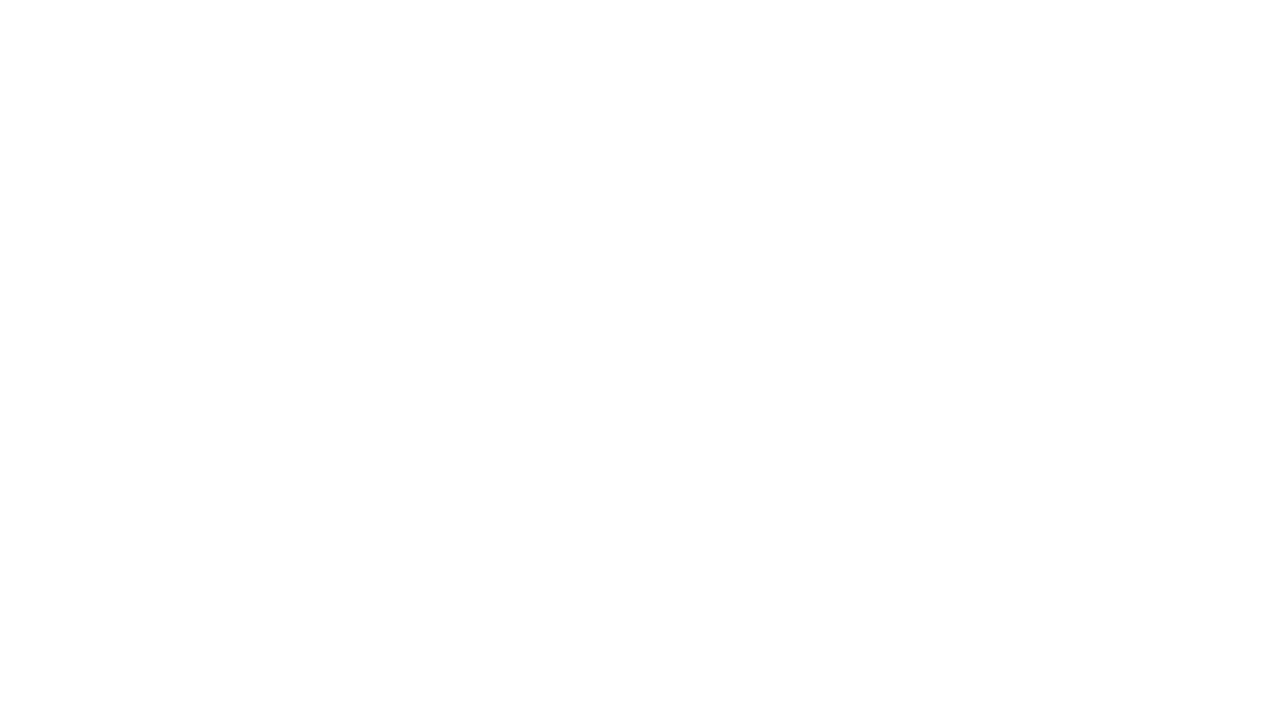

Re-fetched links from DOM (iteration 16)
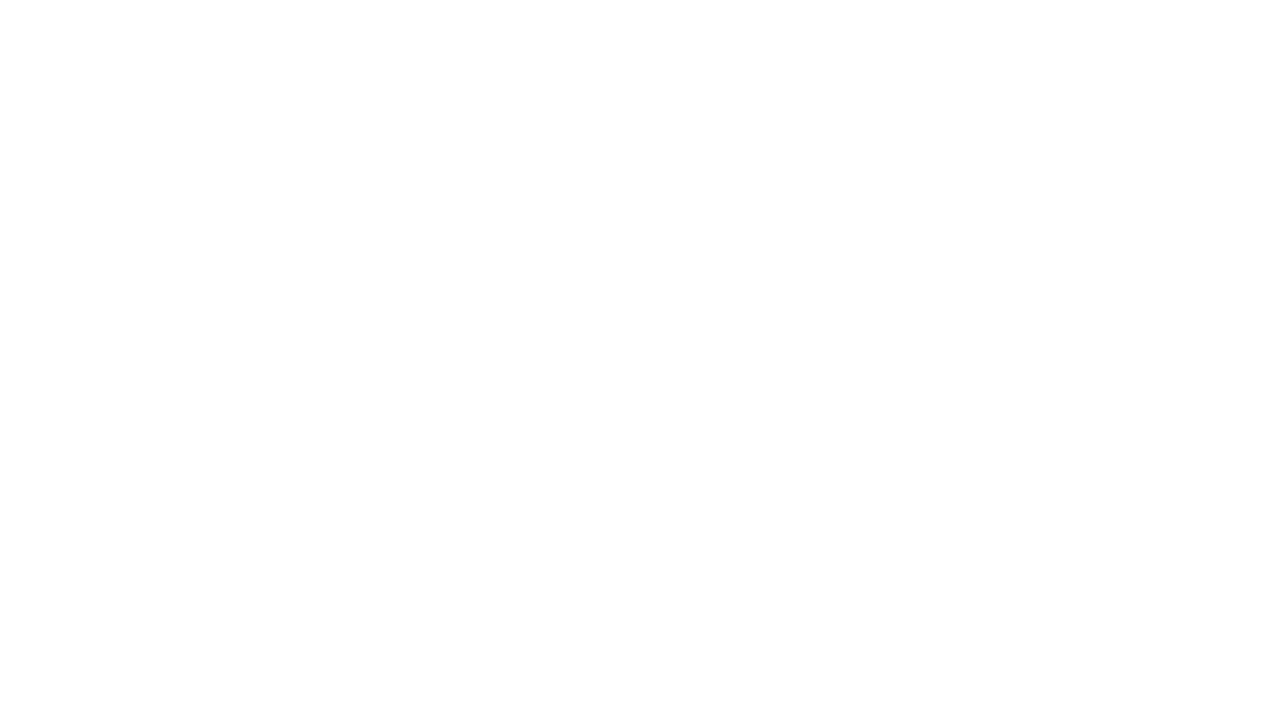

Re-fetched links from DOM (iteration 17)
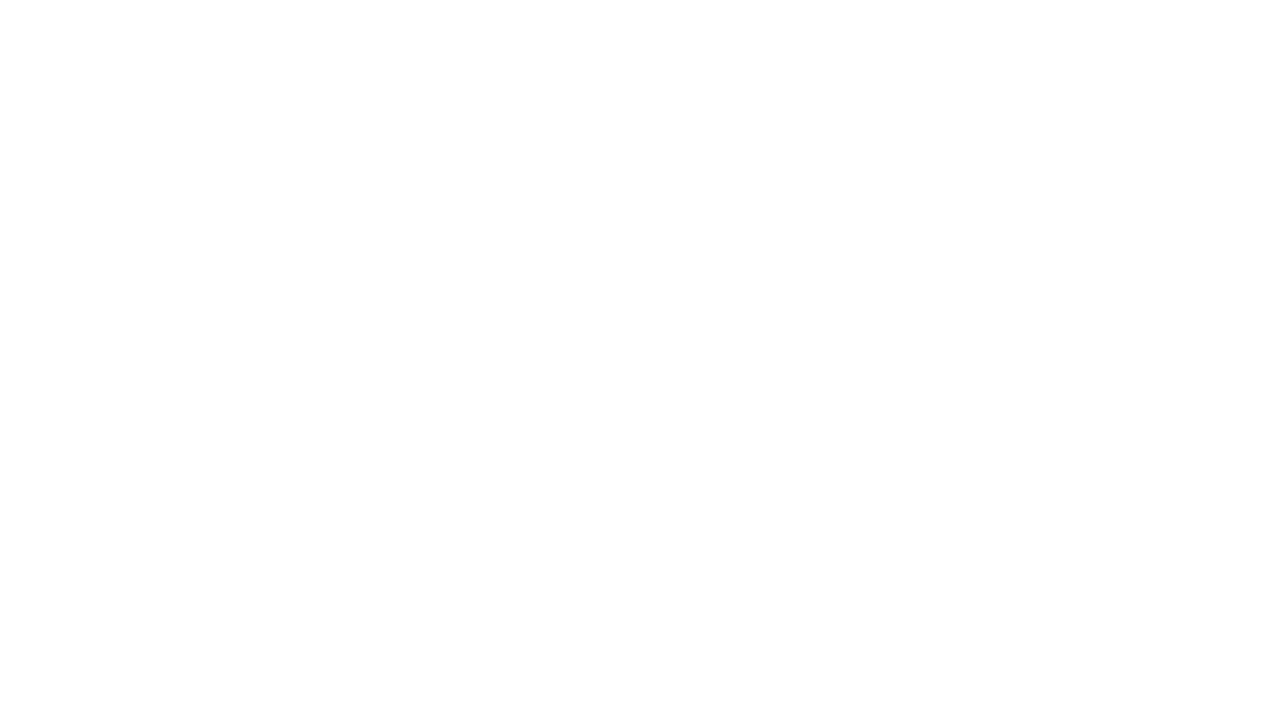

Re-fetched links from DOM (iteration 18)
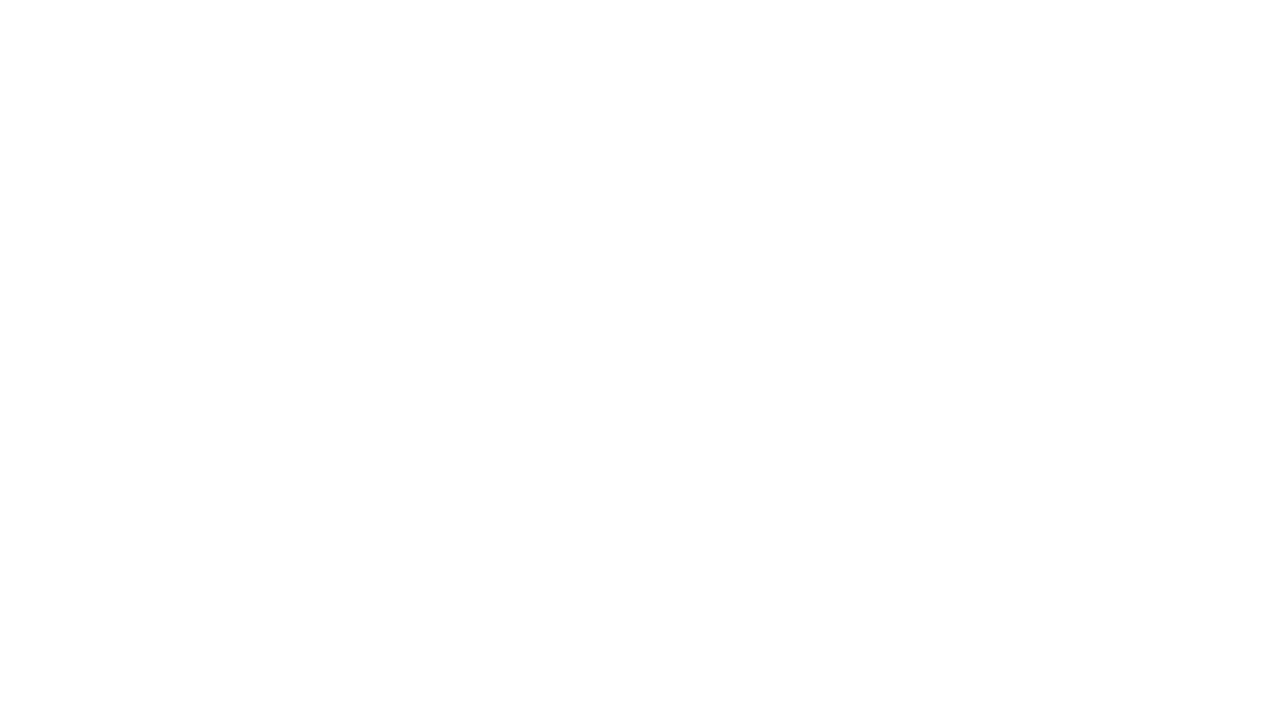

Re-fetched links from DOM (iteration 19)
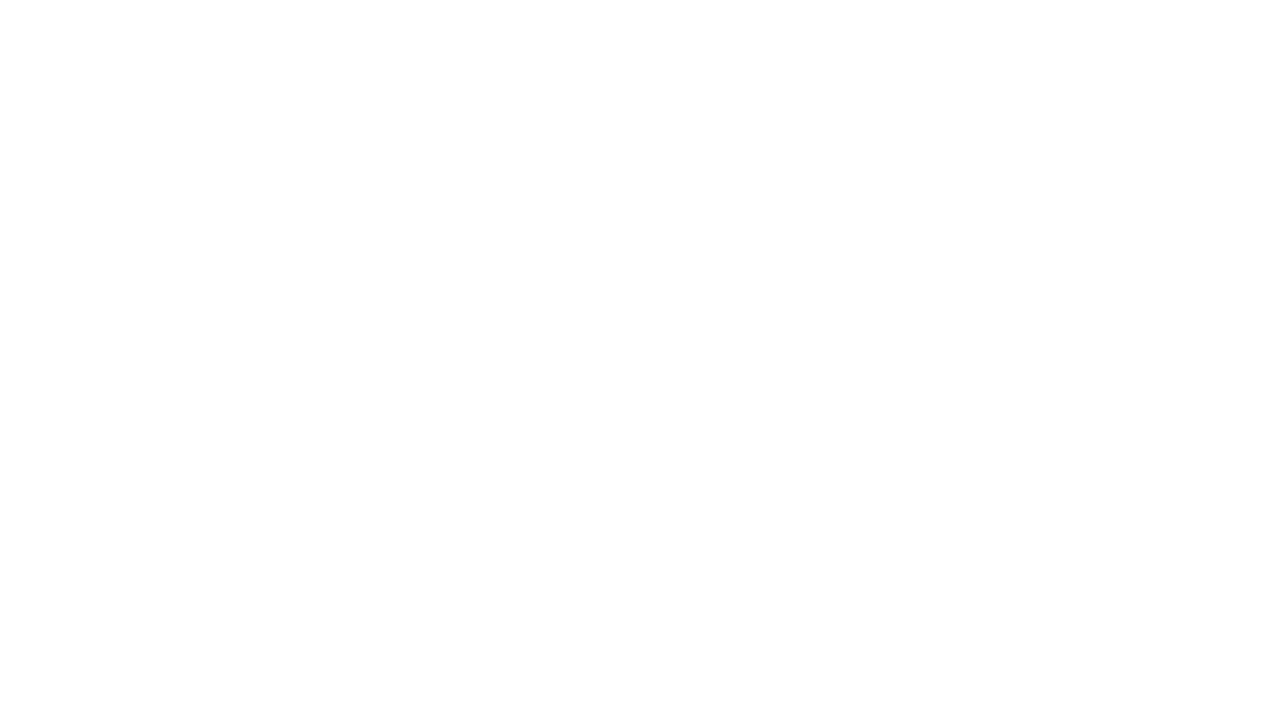

Re-fetched links from DOM (iteration 20)
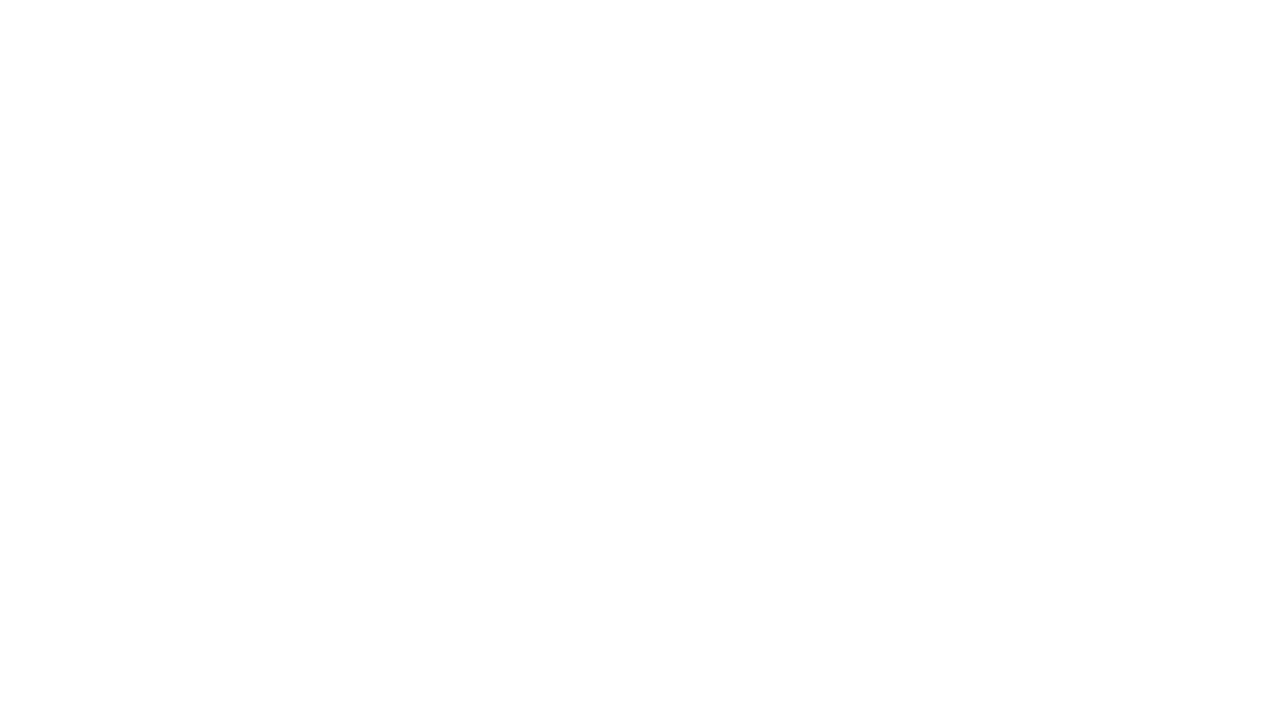

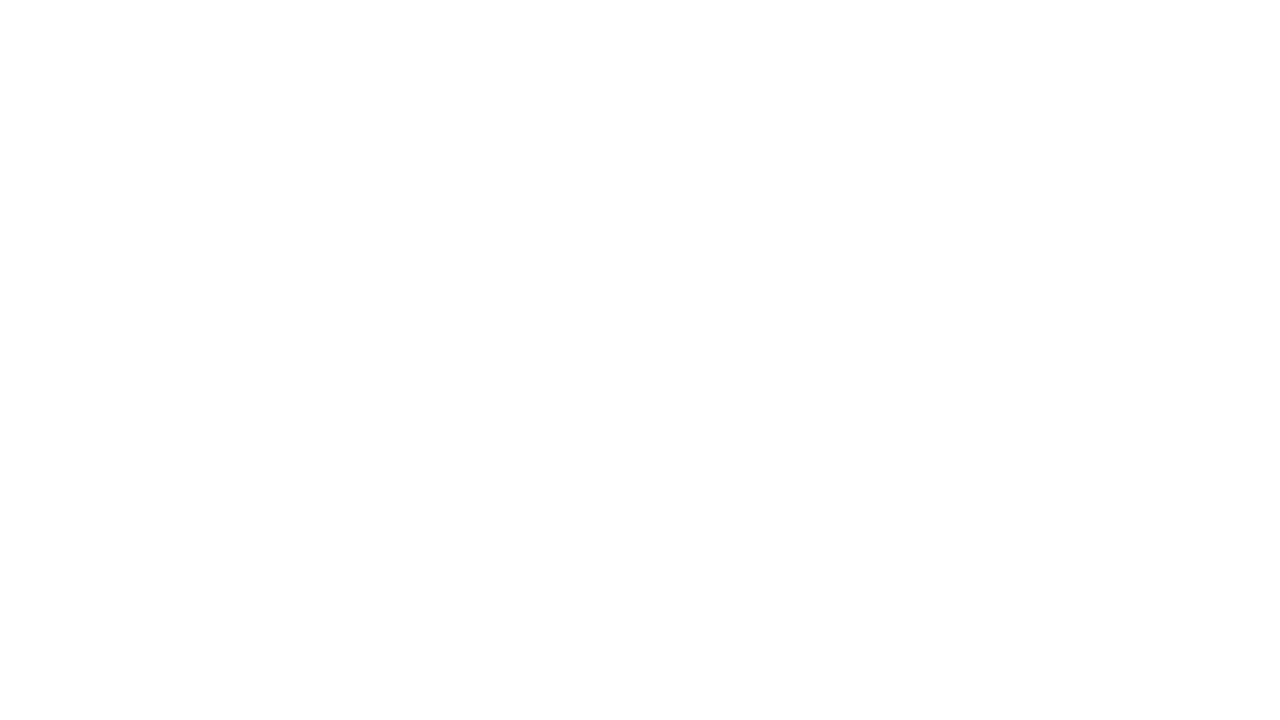